Tests browser tab management by opening the OpenCart website, then opening a new tab and navigating to the OrangeHRM demo site

Starting URL: https://www.opencart.com/

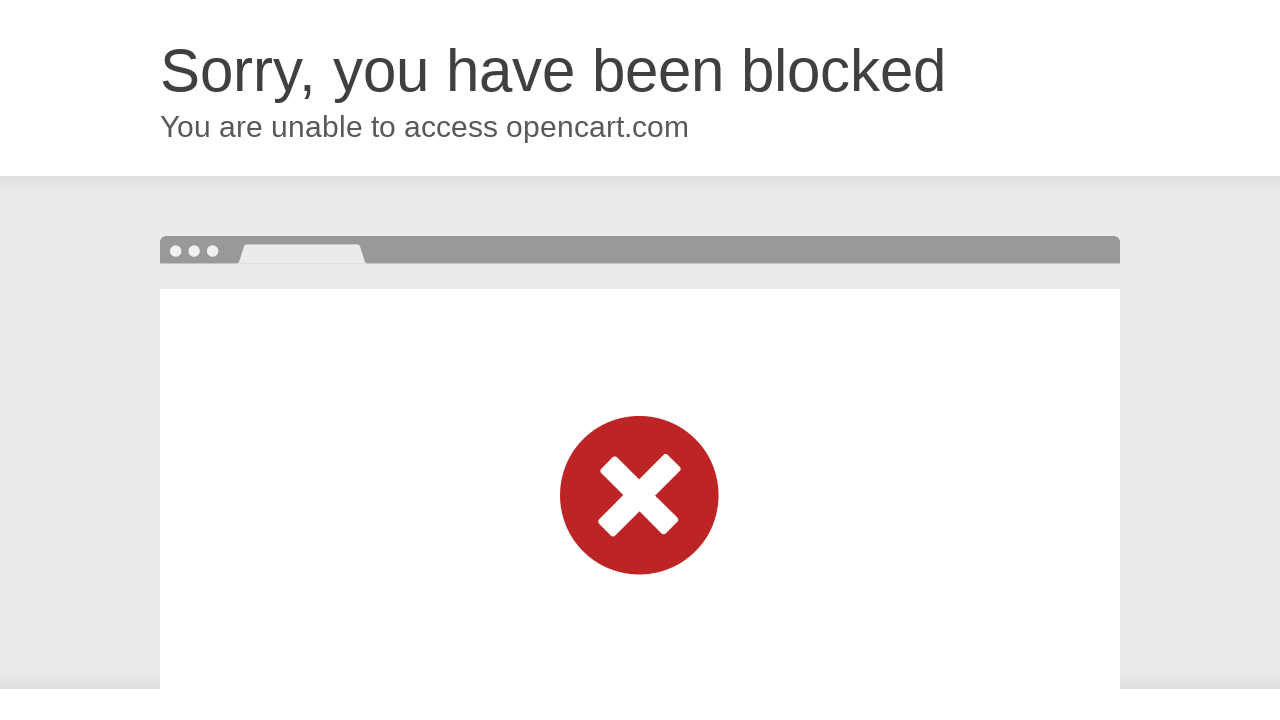

Opened a new browser tab
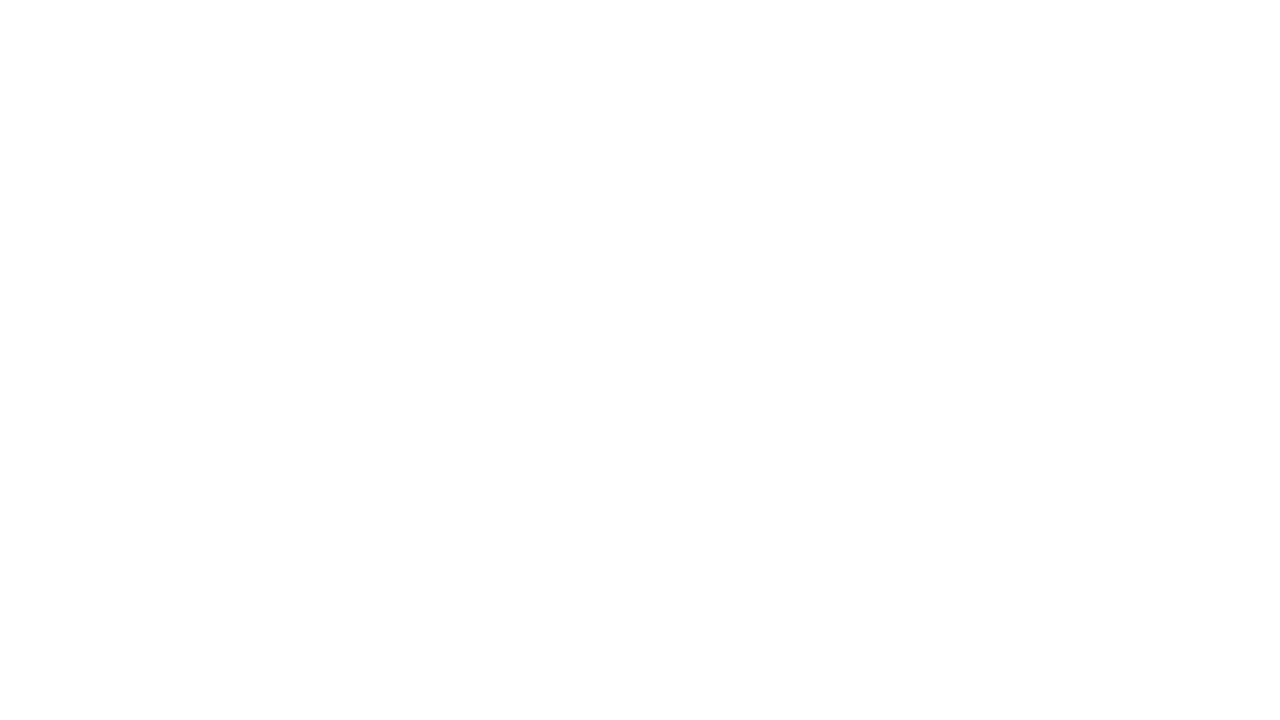

Navigated to OrangeHRM demo site in new tab
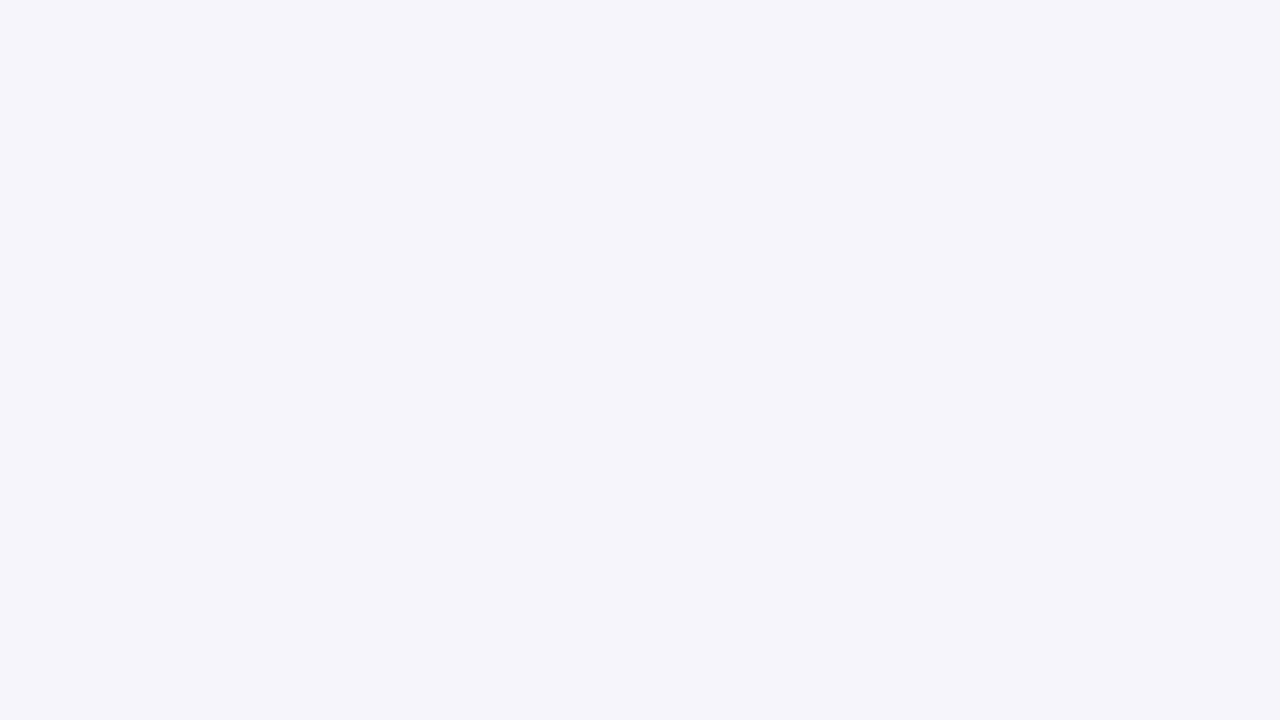

OrangeHRM demo site DOM content fully loaded
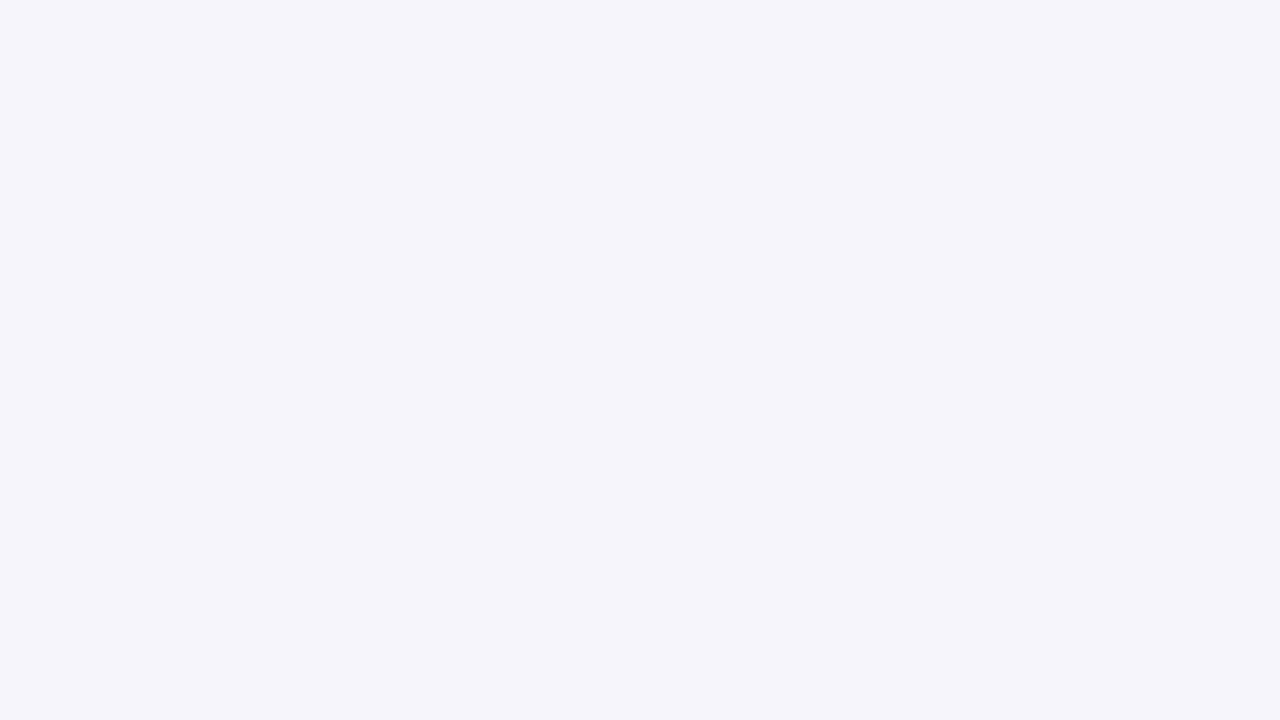

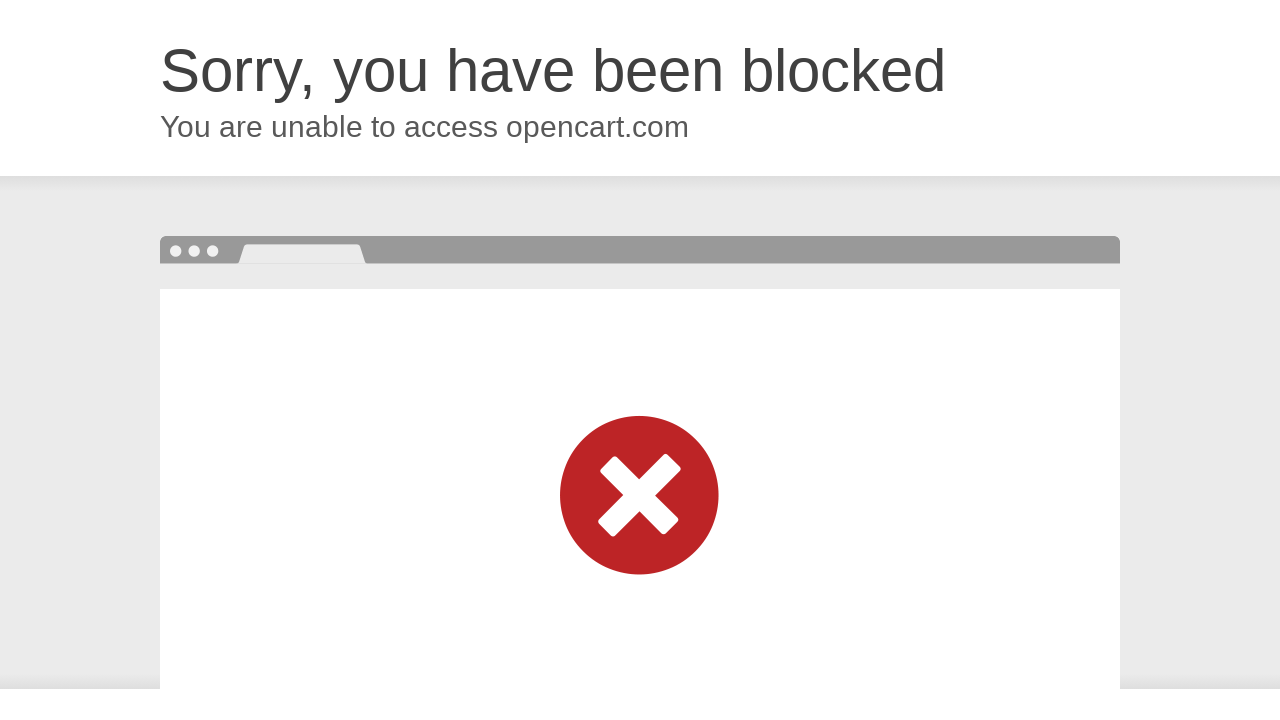